Navigates to the Northeast Ocean Planning website and clicks on the 'Plan' navigation link

Starting URL: http://www.neoceanplanning.com

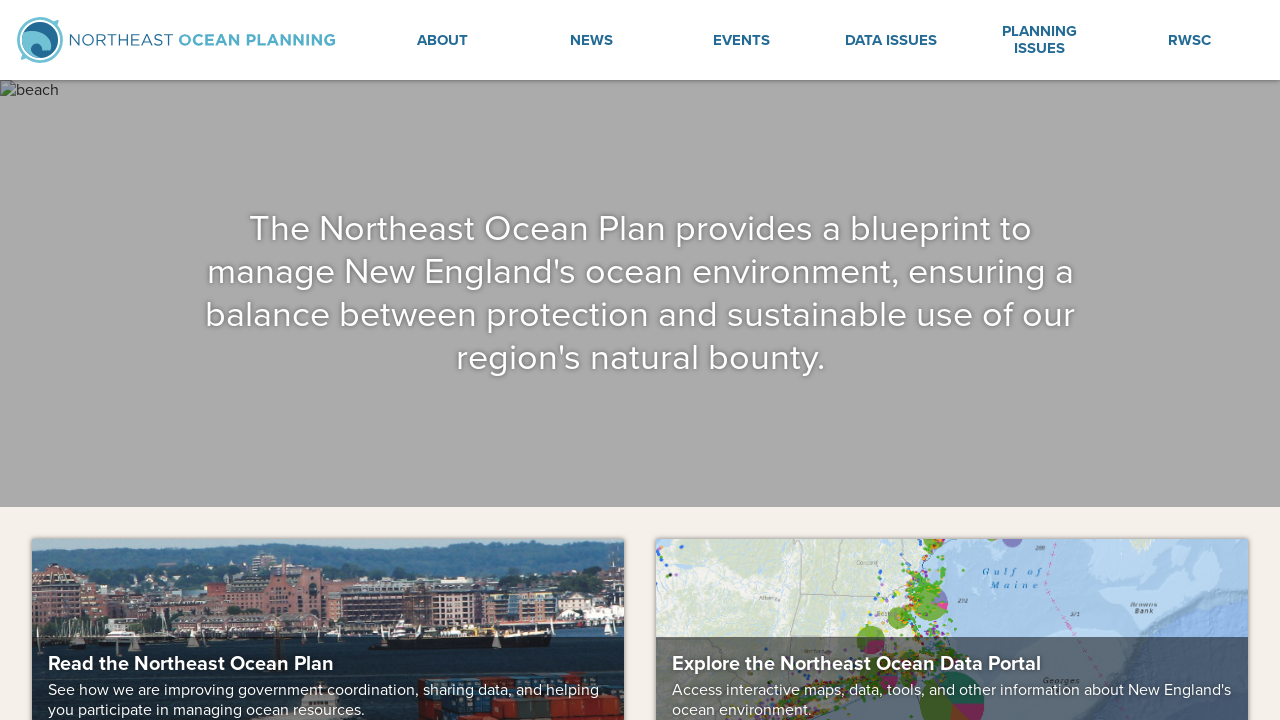

Clicked the 'Plan' navigation link at (443, 40) on .neop-nav li:first-child a
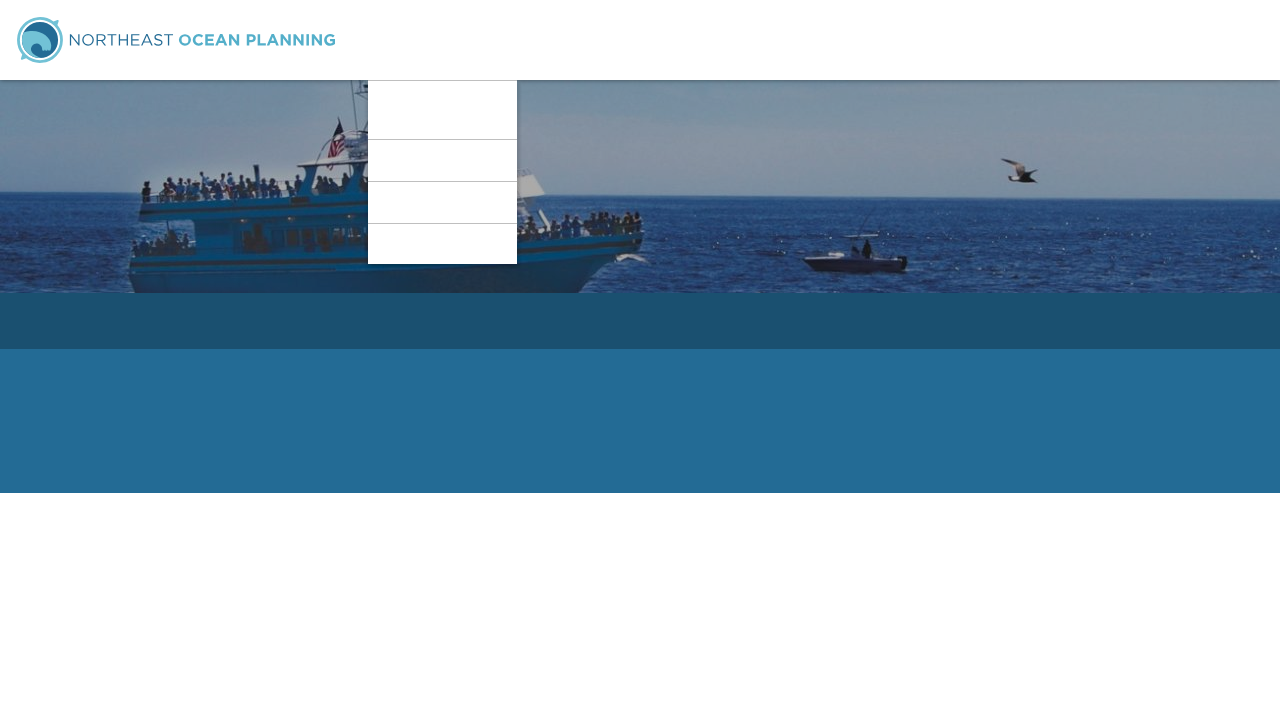

Navigation completed and page fully loaded
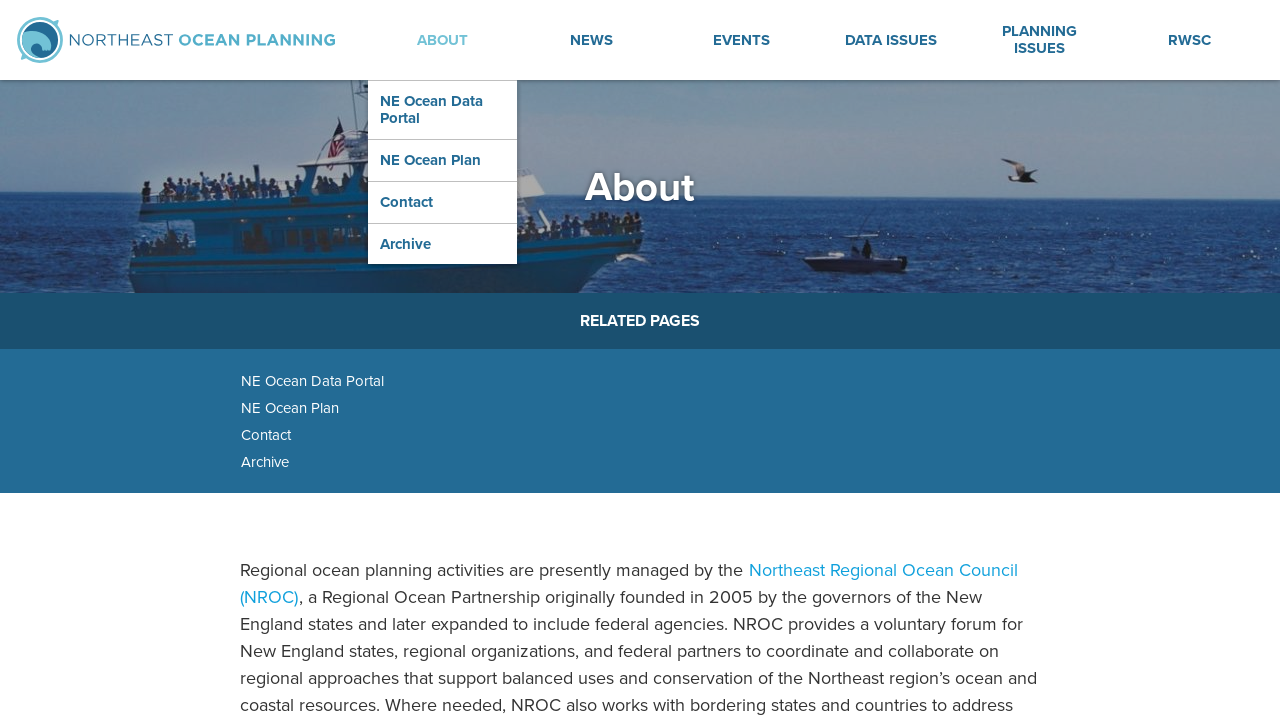

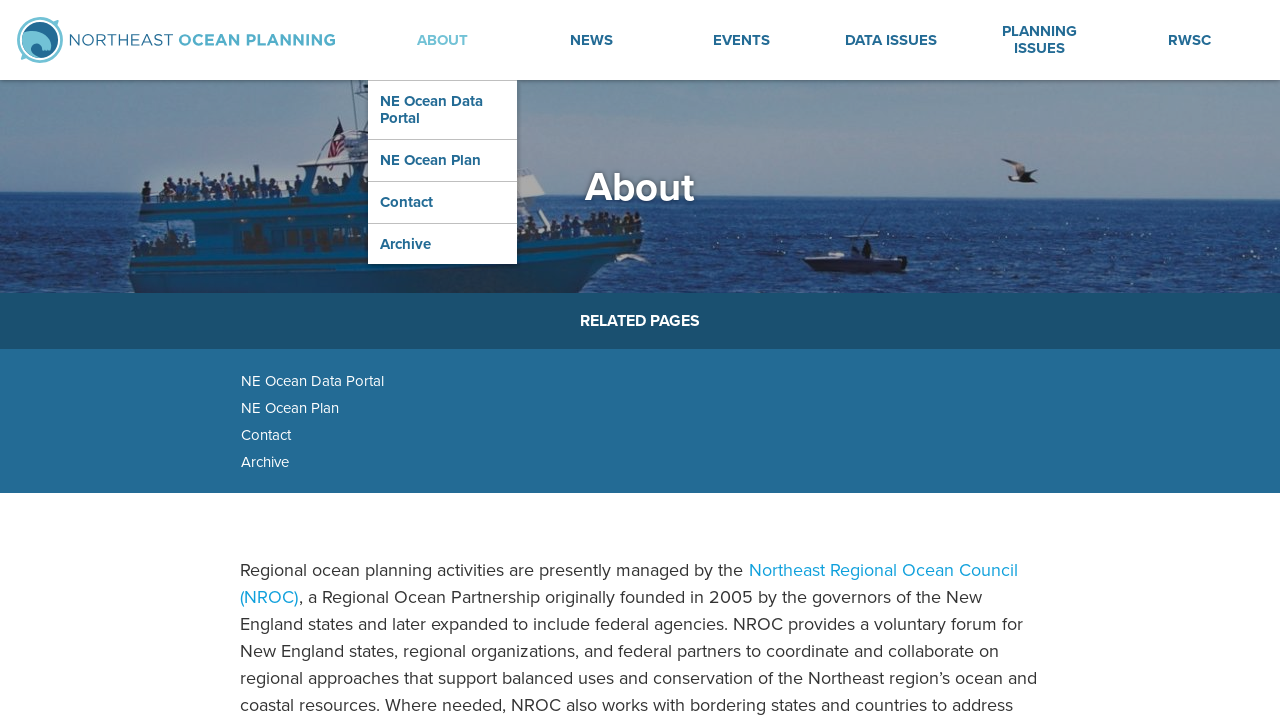